Tests table element interaction on an automation practice page by locating a courses table, counting rows and columns, and verifying that table row content can be accessed.

Starting URL: https://rahulshettyacademy.com/AutomationPractice/

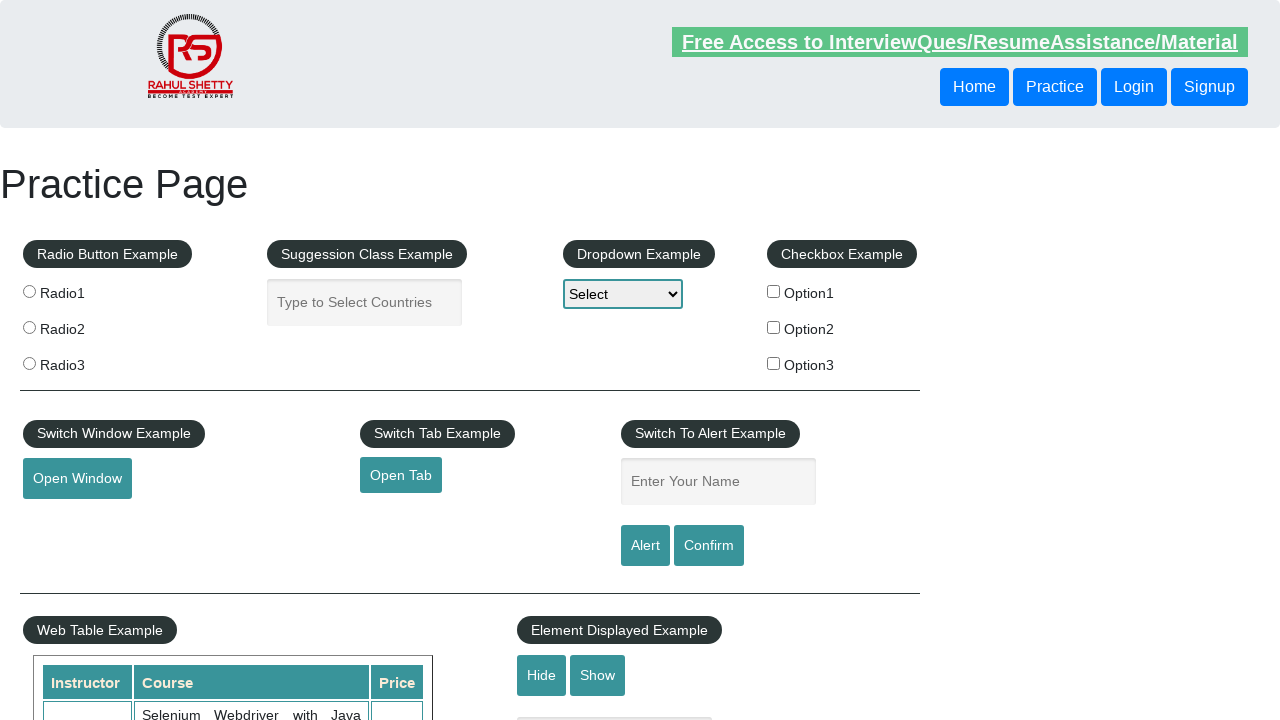

Waited for courses table to be present
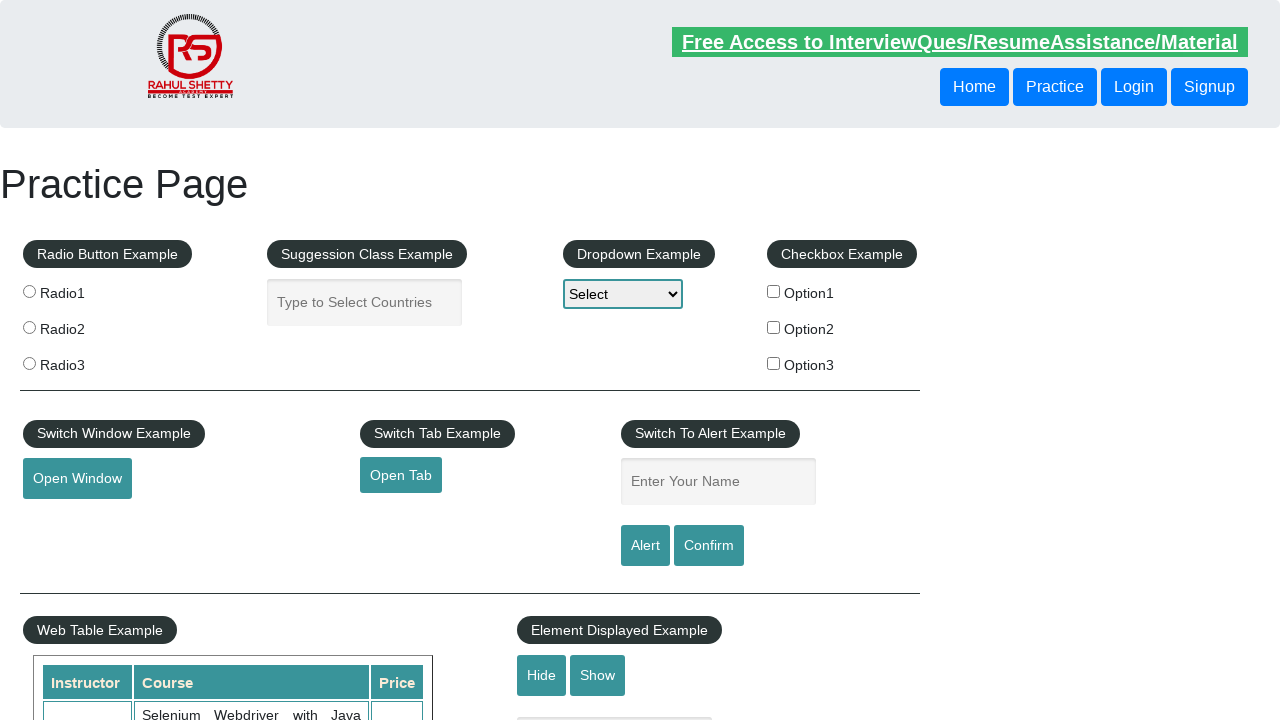

Located all table rows in courses table
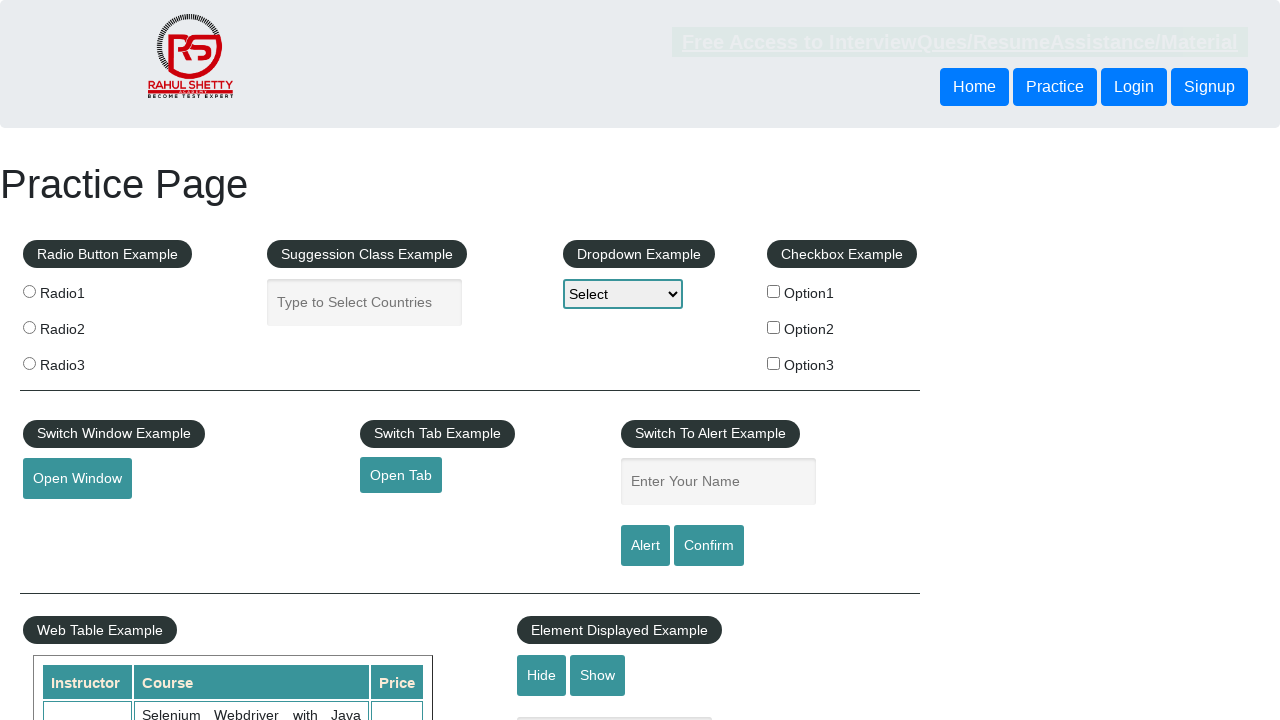

Counted 11 rows in courses table
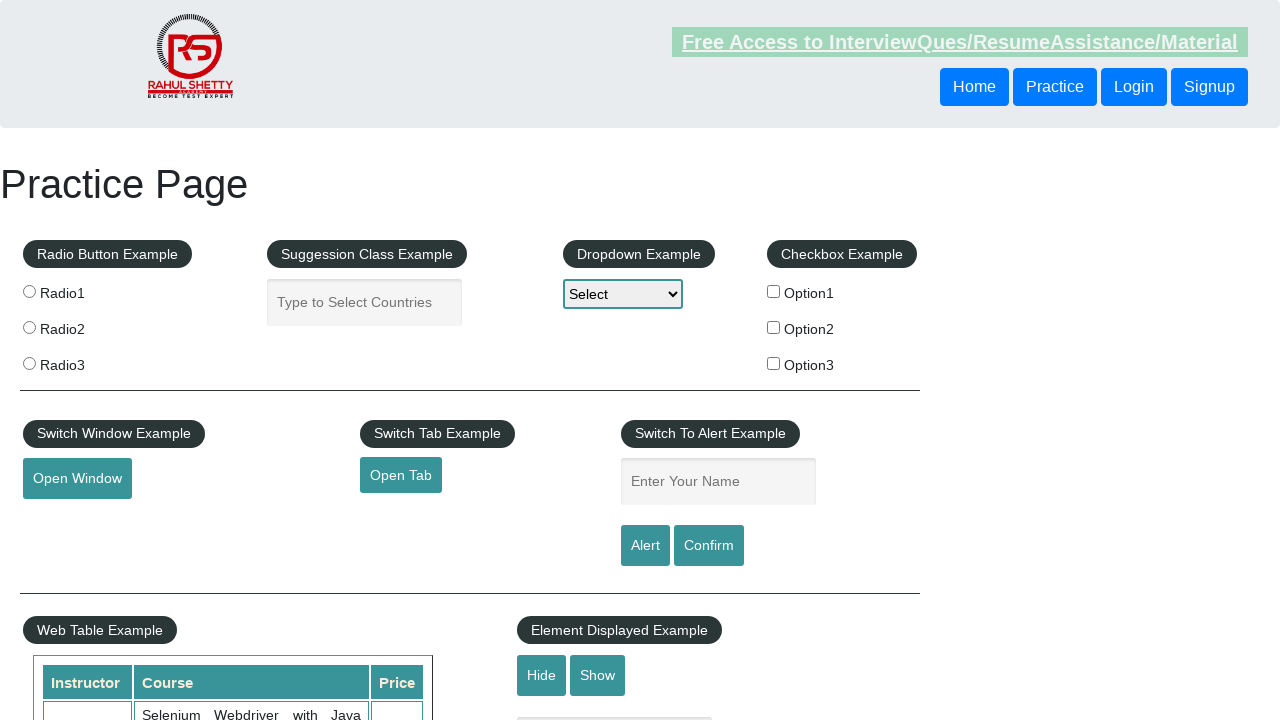

Located all column headers in courses table
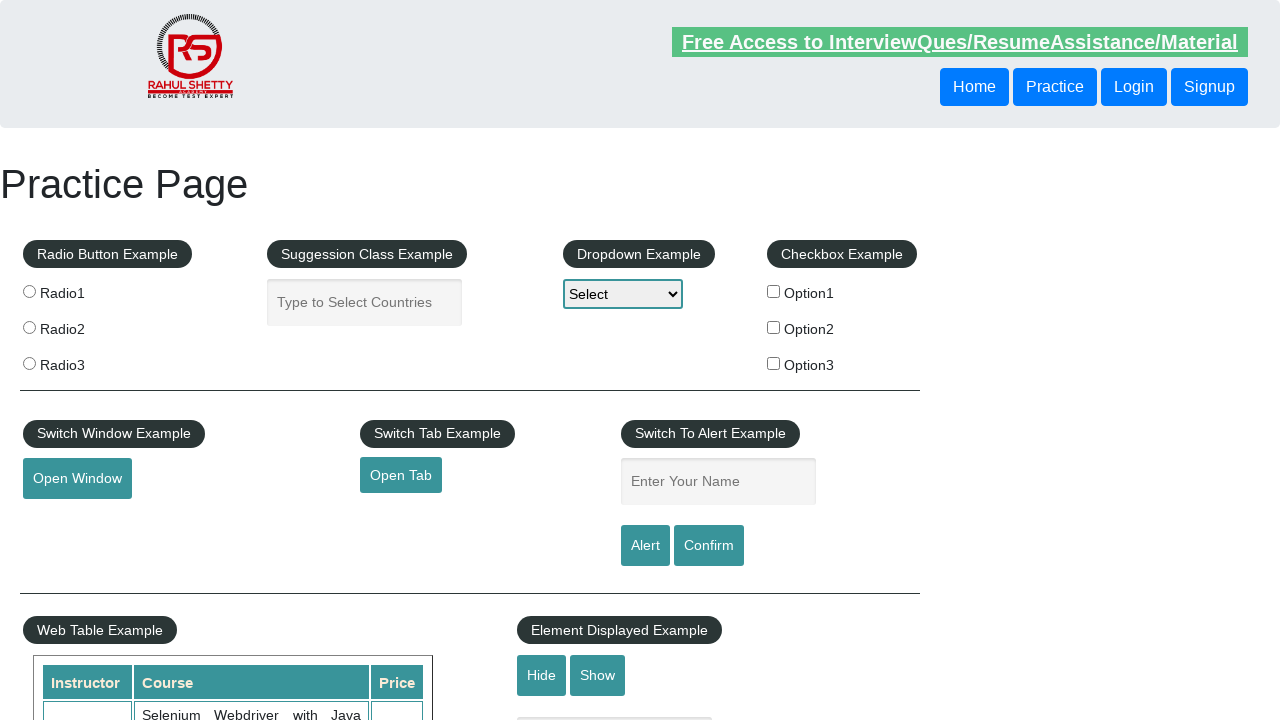

Counted 3 columns in courses table
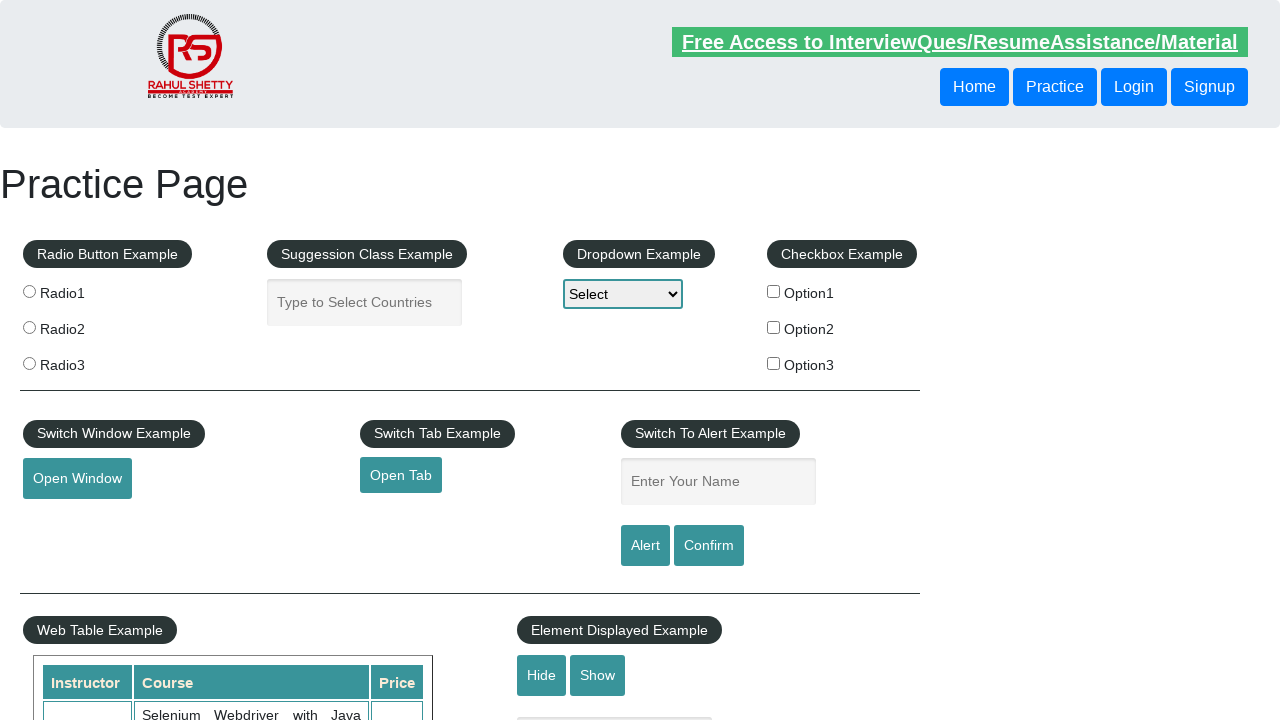

Located row 3 in courses table
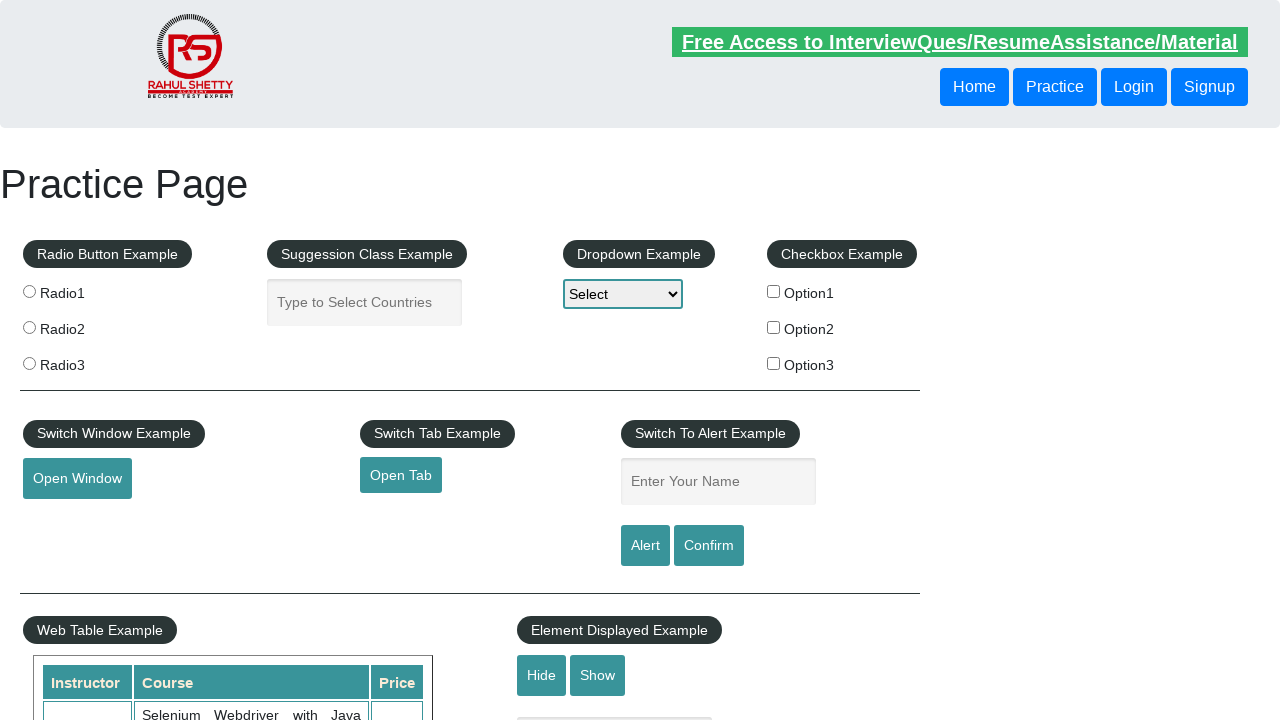

Verified row 3 is visible
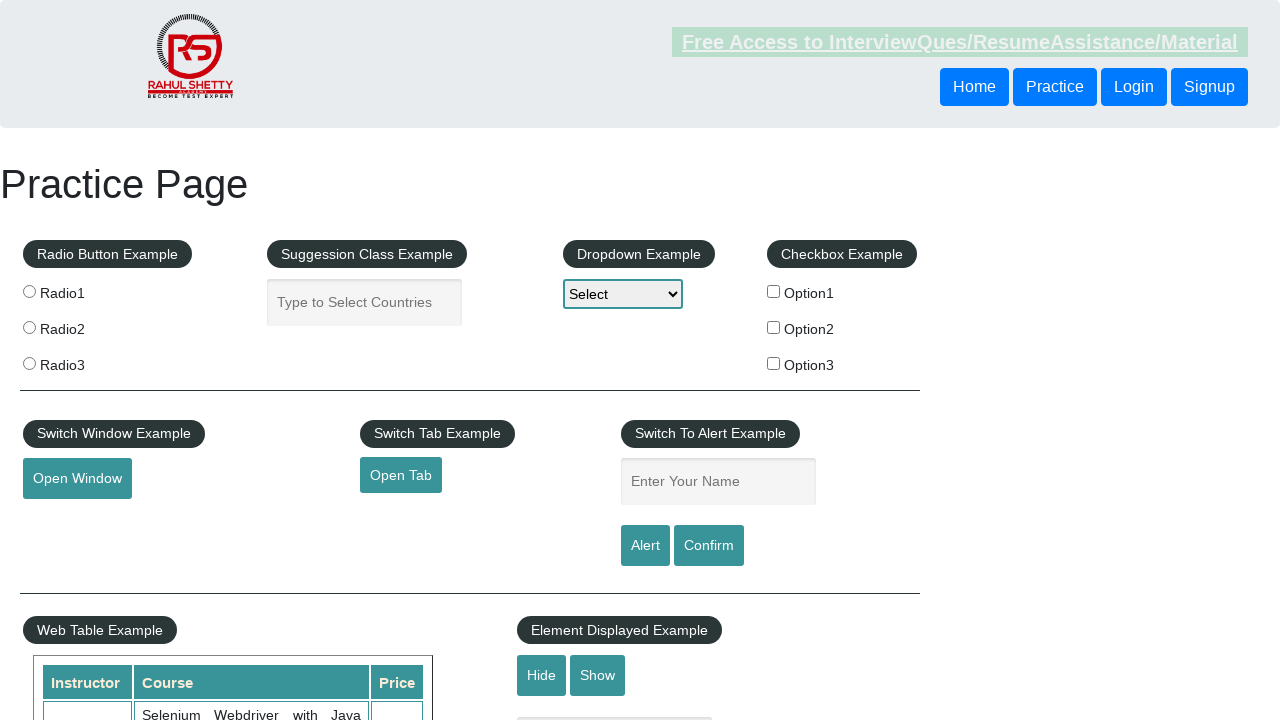

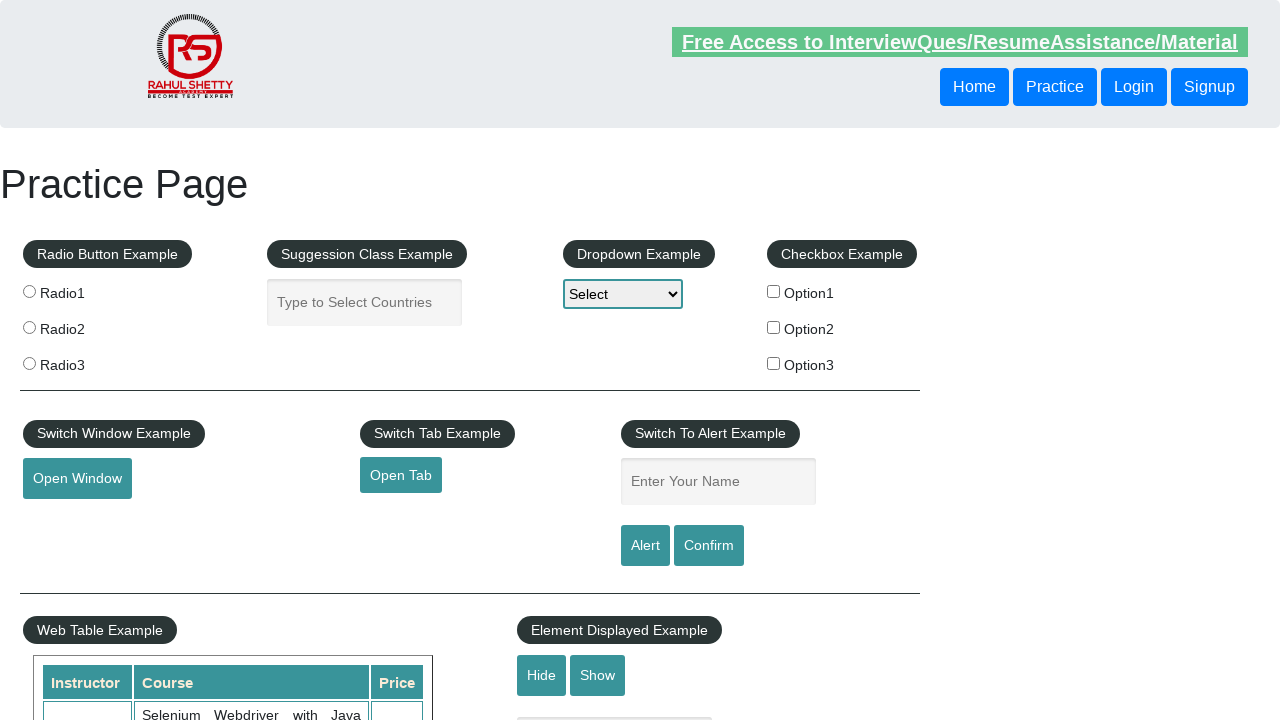